Tests JavaScript prompt alert handling by clicking the JS Prompt button, entering text in the prompt, dismissing it, and verifying the result message shows null.

Starting URL: https://the-internet.herokuapp.com/javascript_alerts

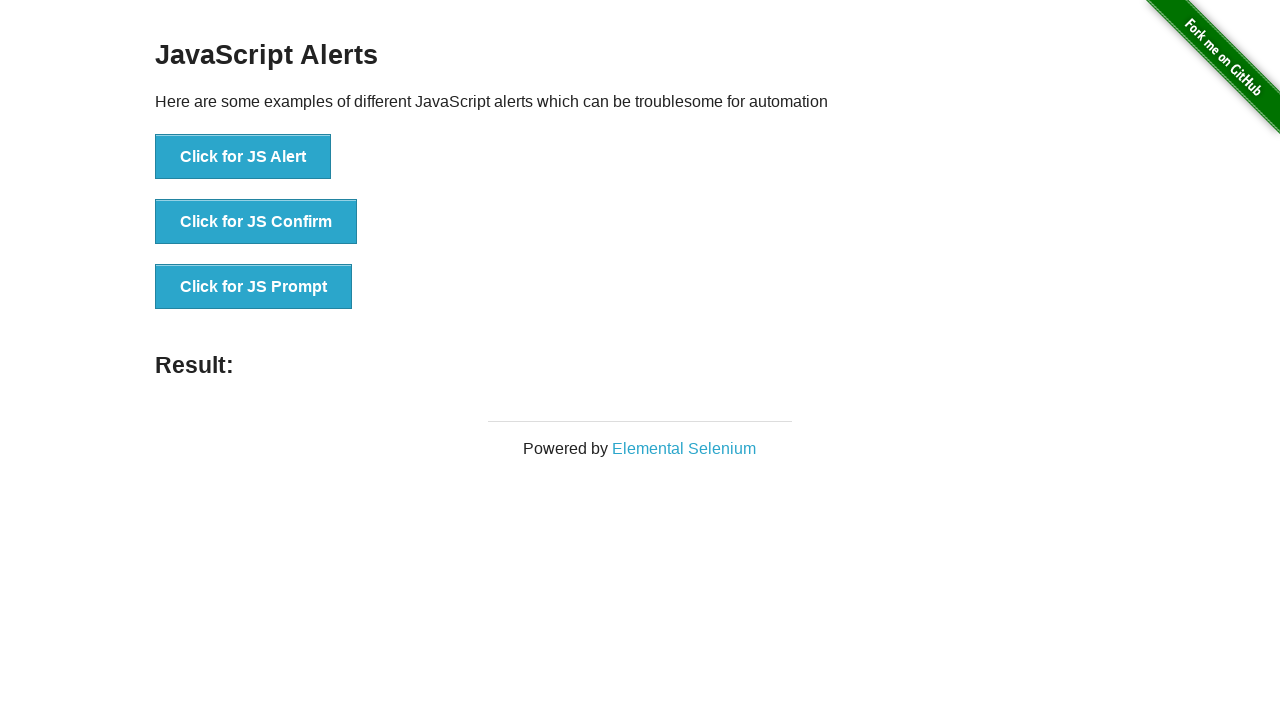

Clicked JS Prompt button to trigger the alert at (254, 287) on xpath=//button[@onclick='jsPrompt()']
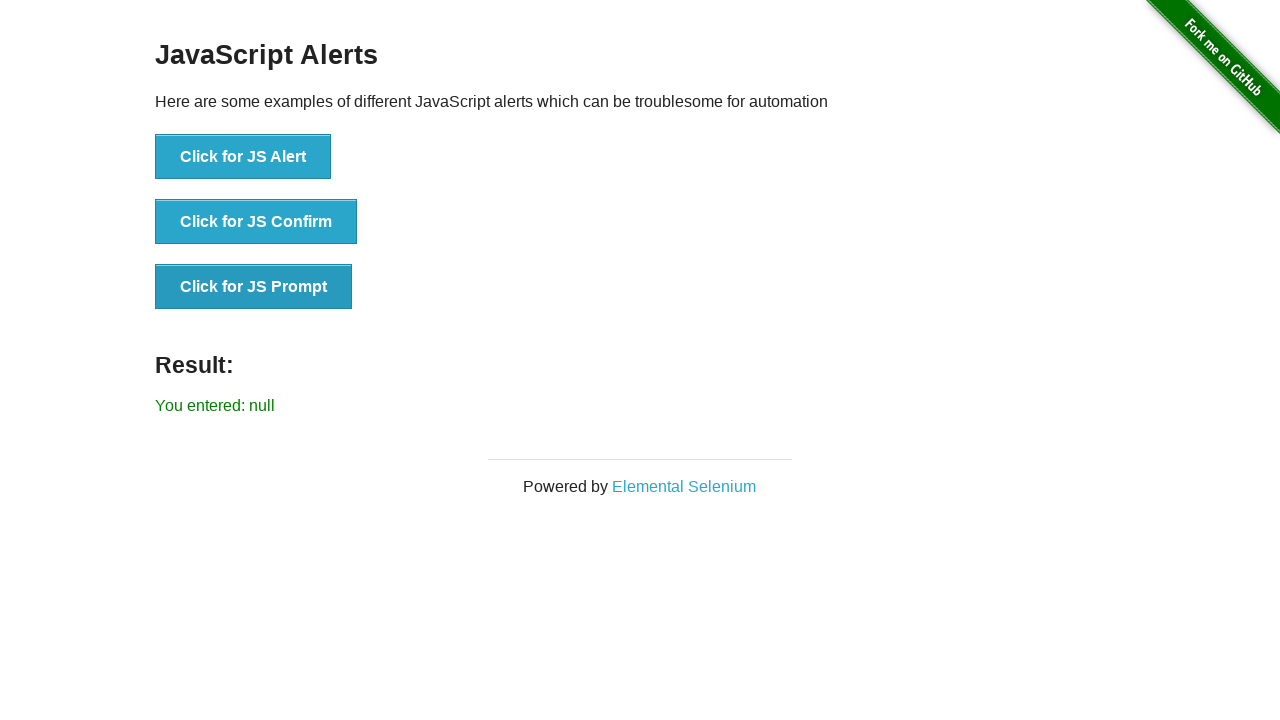

Set up dialog handler to dismiss prompts
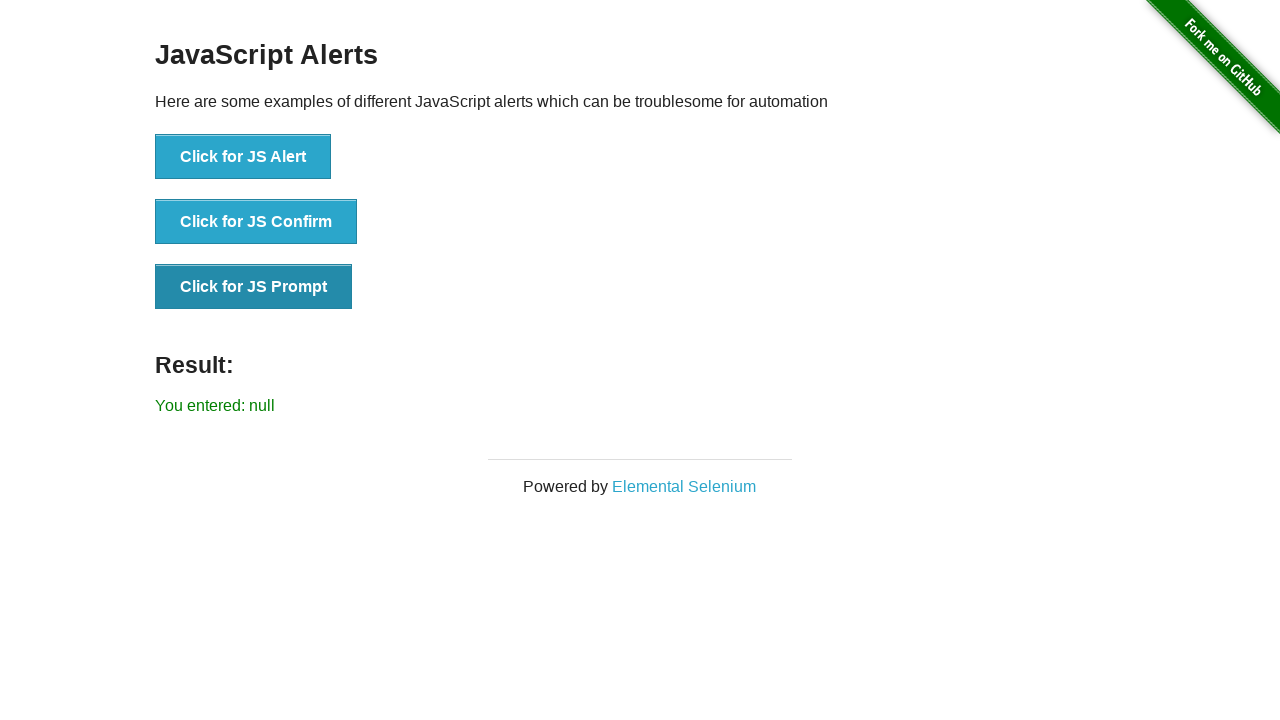

Clicked JS Prompt button again to trigger fresh dialog at (254, 287) on xpath=//button[@onclick='jsPrompt()']
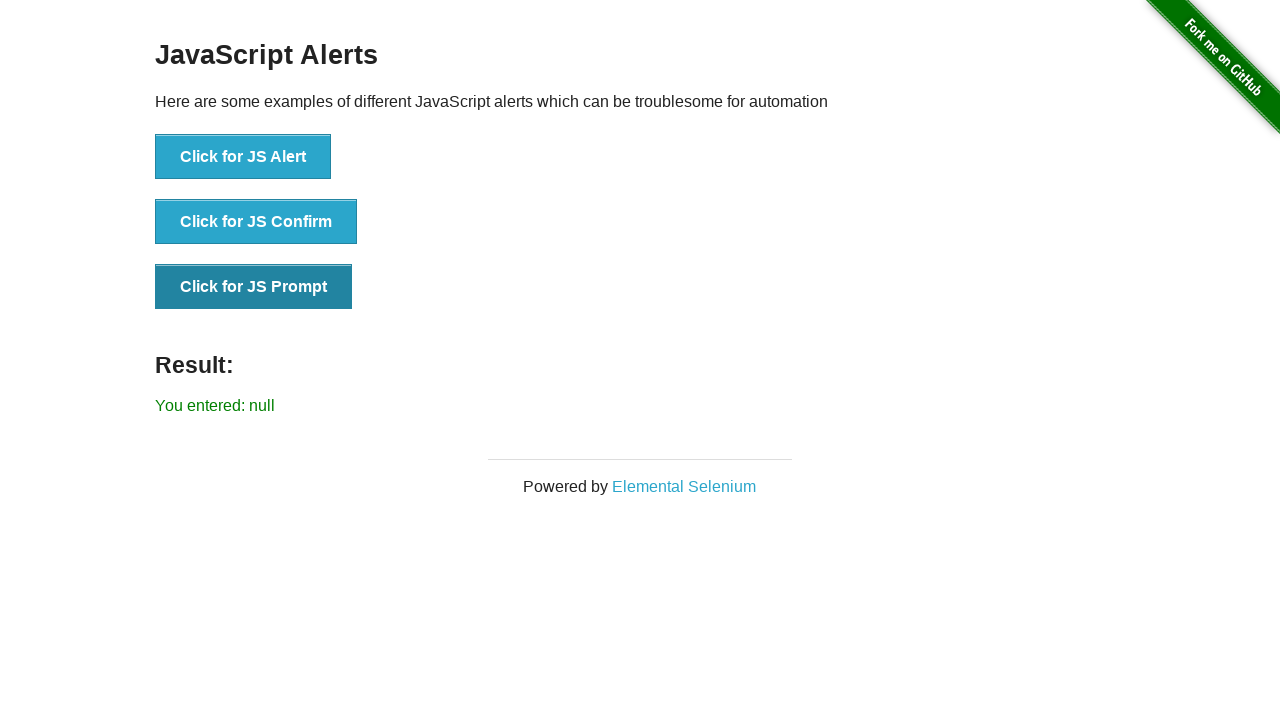

Waited for result element to appear
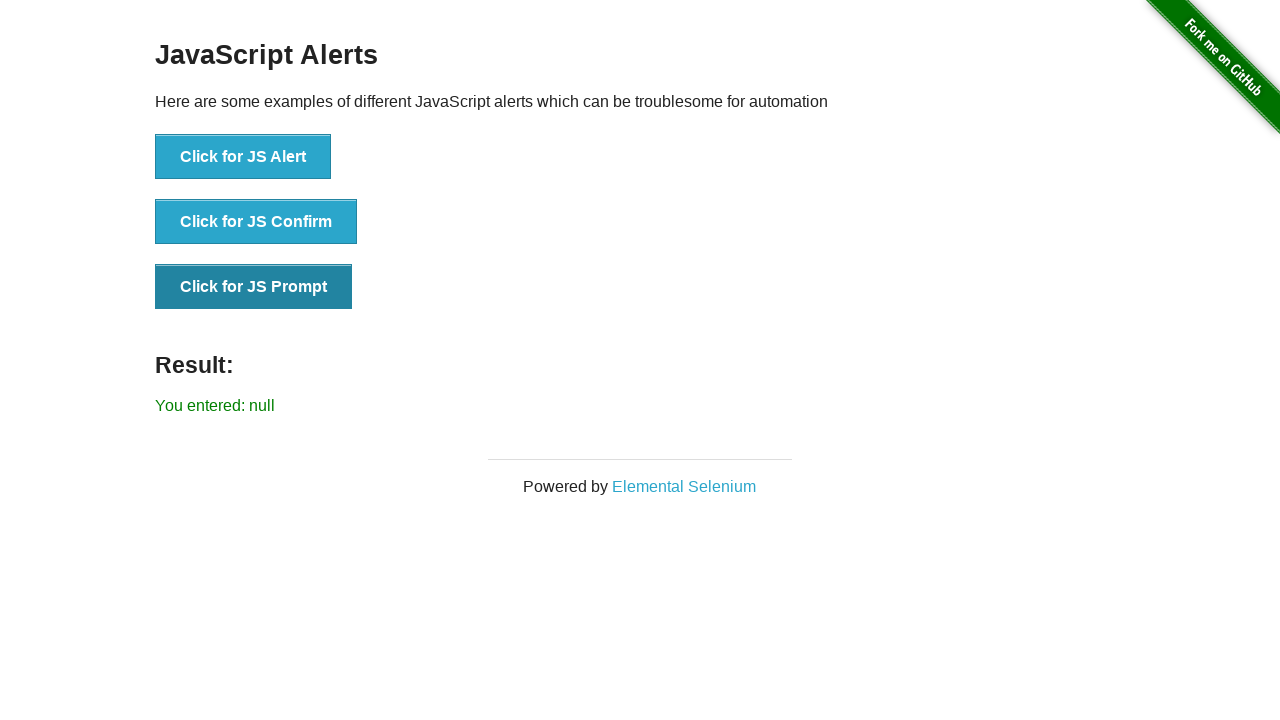

Retrieved result text: 'You entered: null'
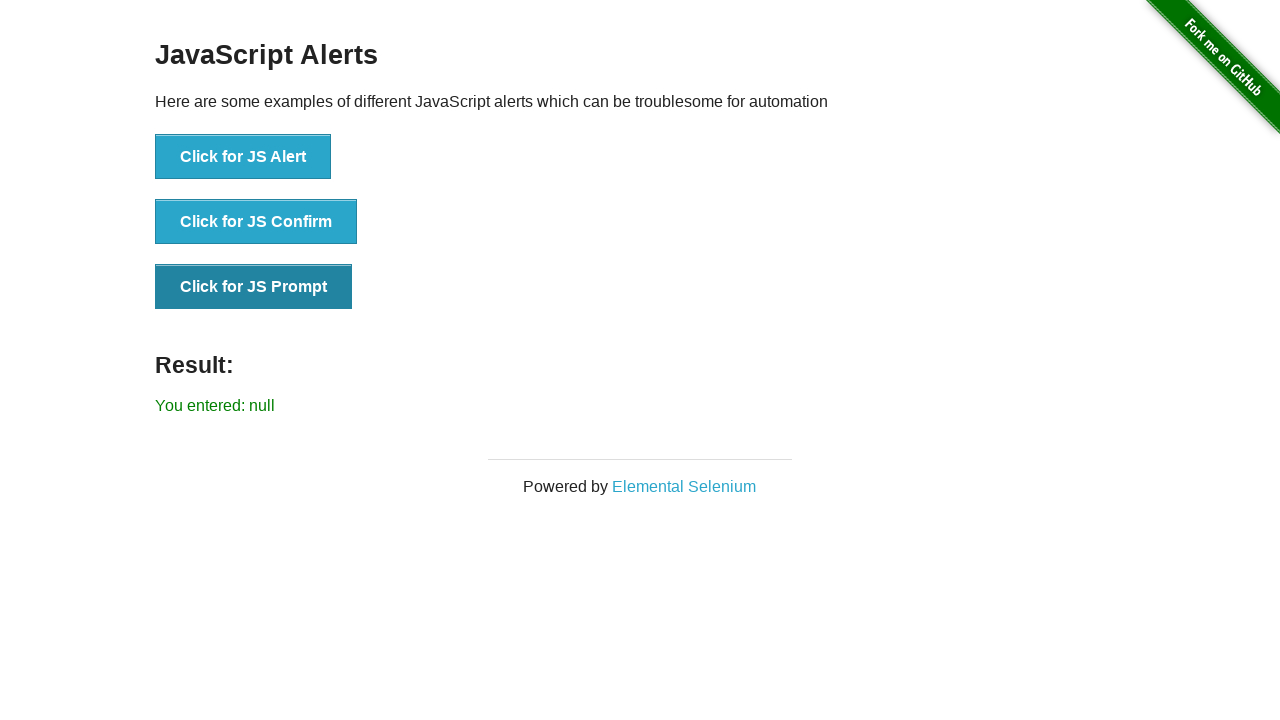

Verified result shows 'You entered: null' after dismissing prompt
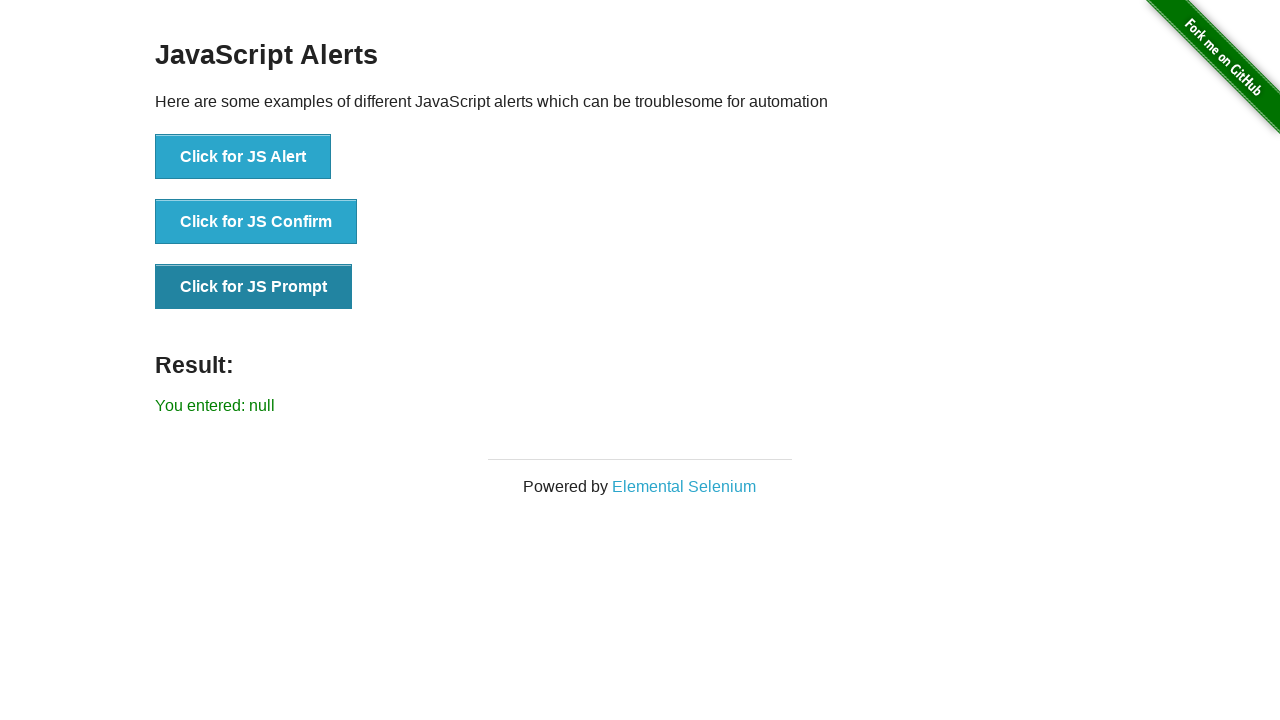

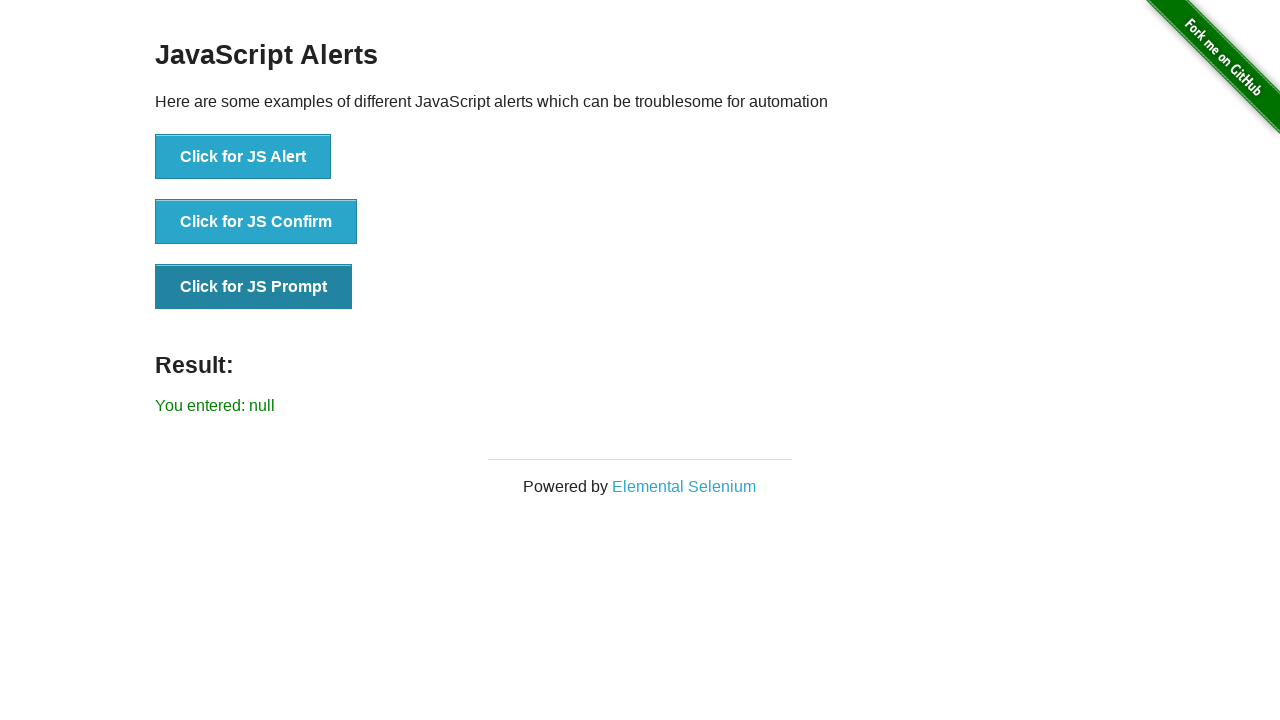